Tests a registration form by filling in first name, last name, and address fields on a demo automation testing site.

Starting URL: http://demo.automationtesting.in/Register.html

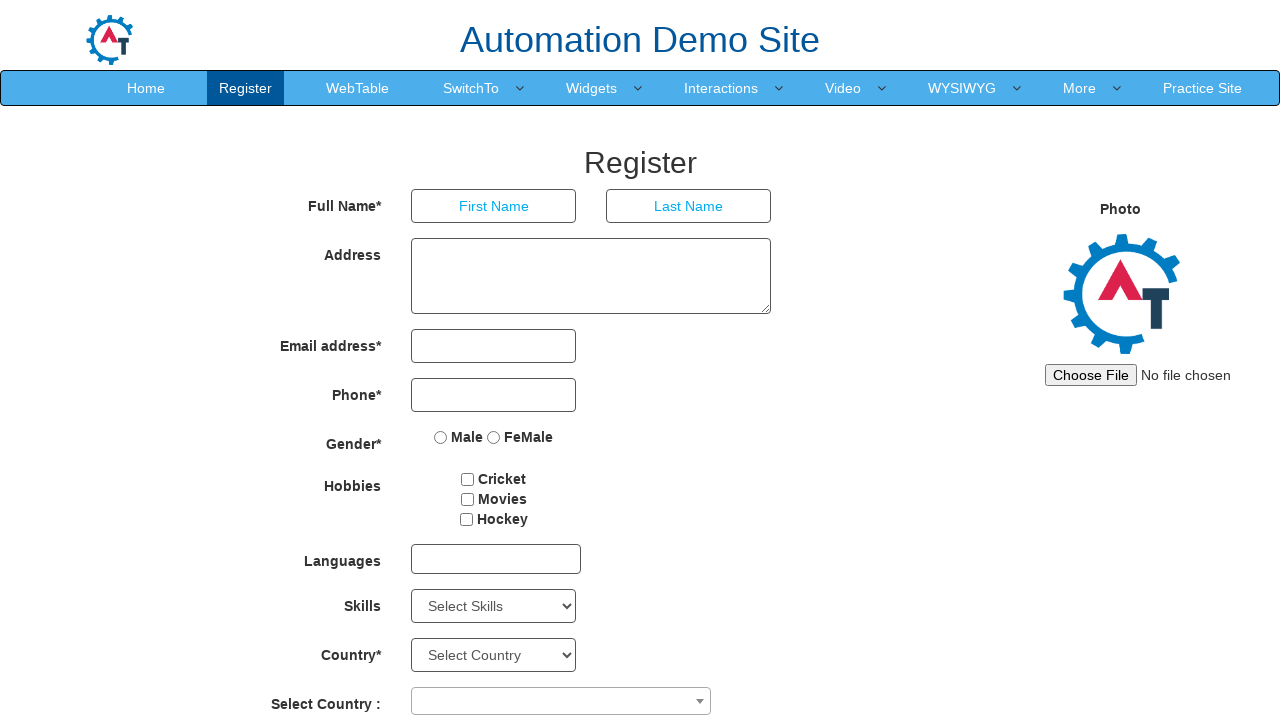

Filled first name field with 'Kumar' on input[ng-model='FirstName']
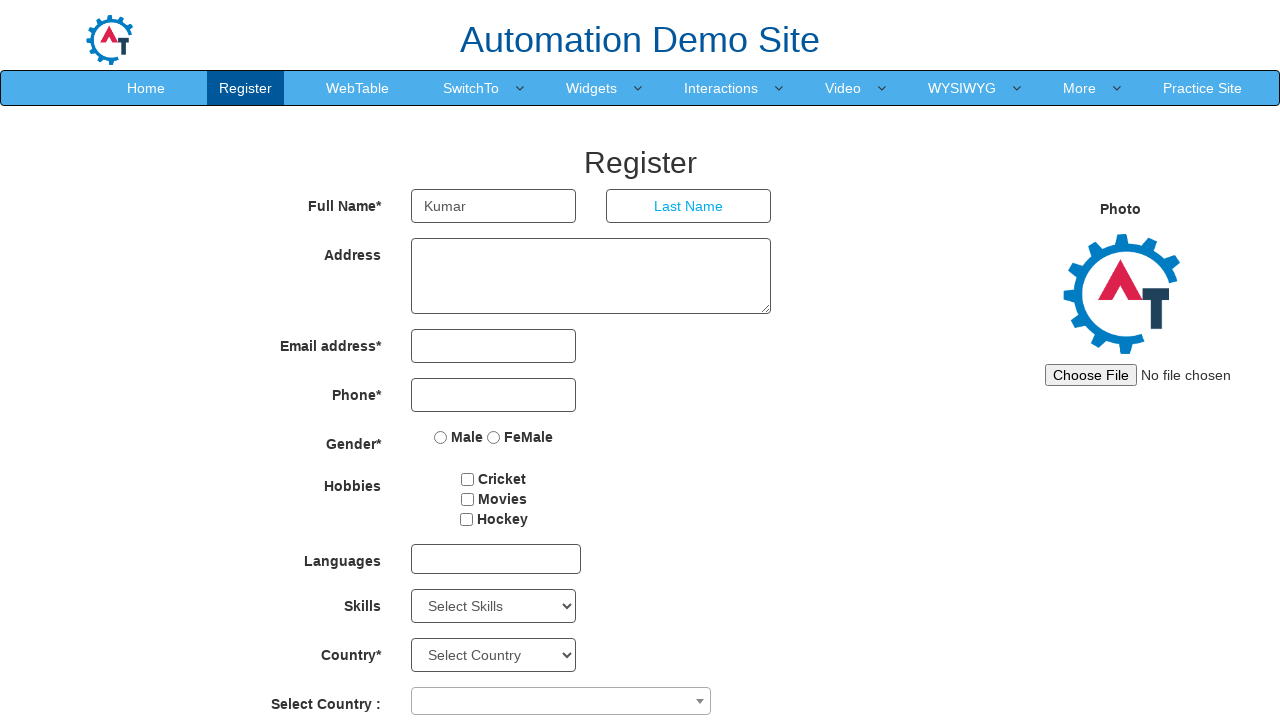

Filled last name field with 'Kumar' on input[ng-model='LastName']
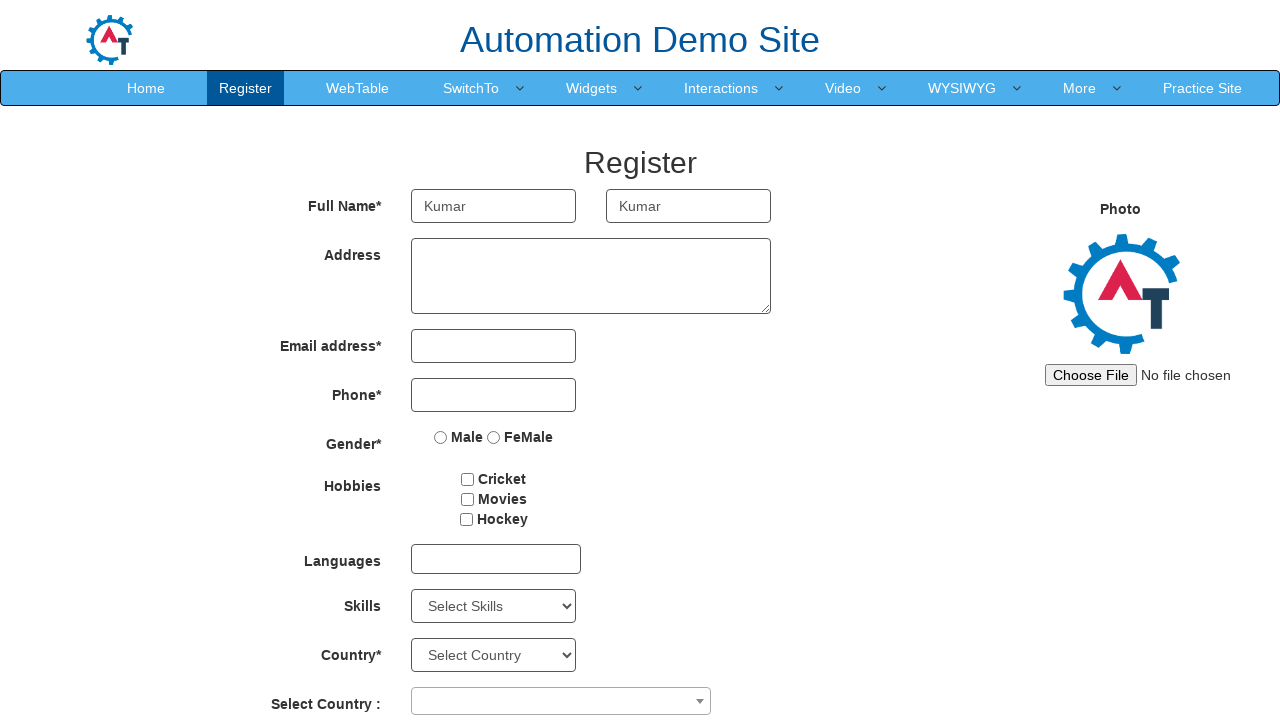

Filled address field with 'Kumar' on textarea[ng-model='Adress']
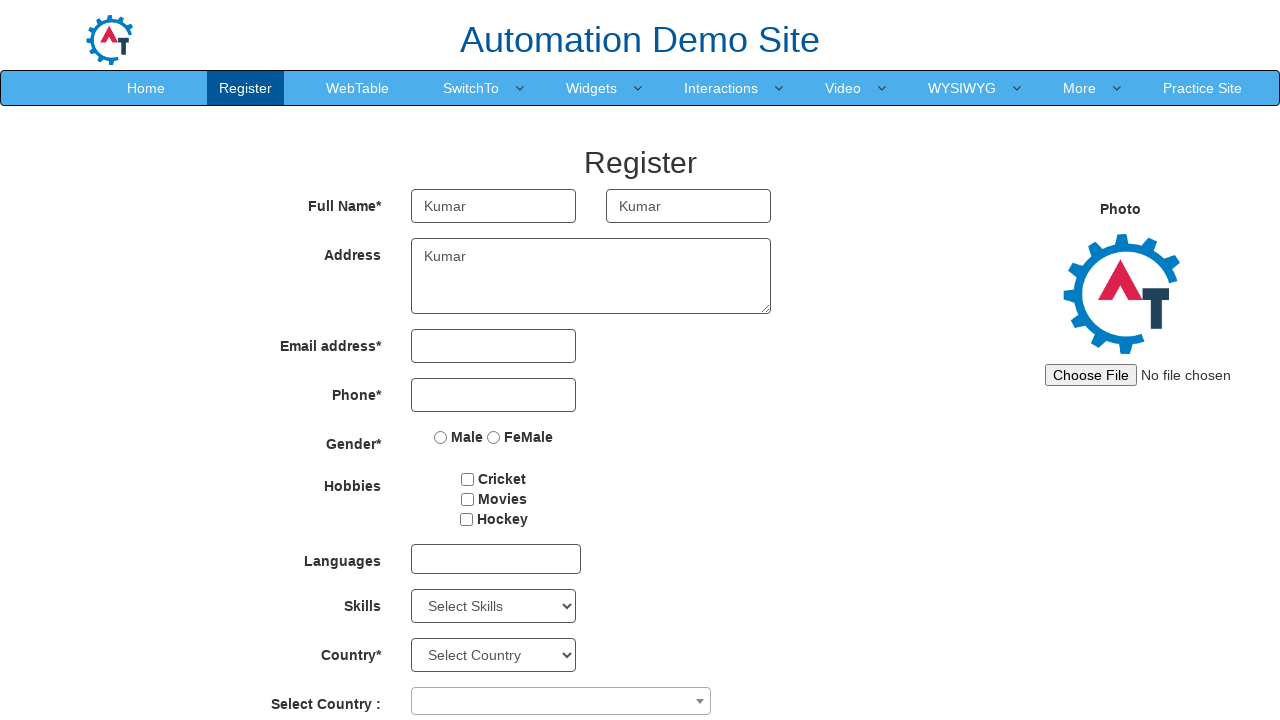

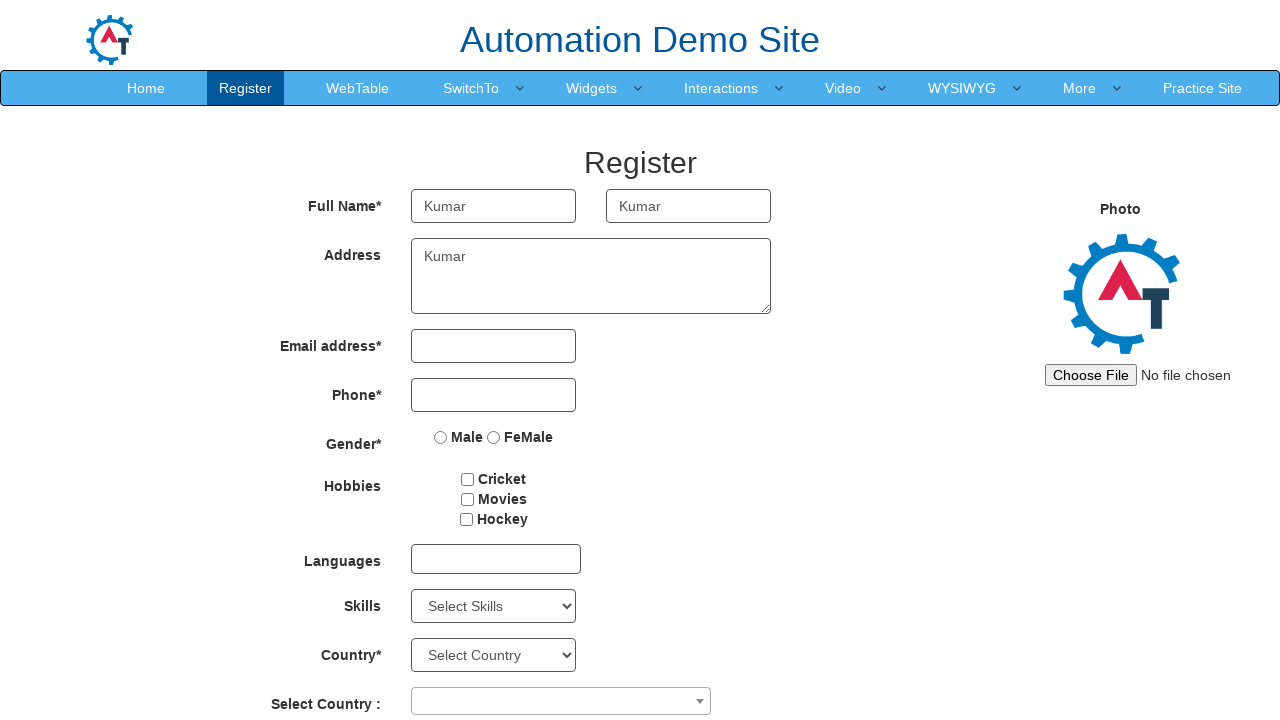